Tests different types of JavaScript alerts including simple alert, prompt alert with text input, and confirmation alert

Starting URL: https://demoqa.com/alerts

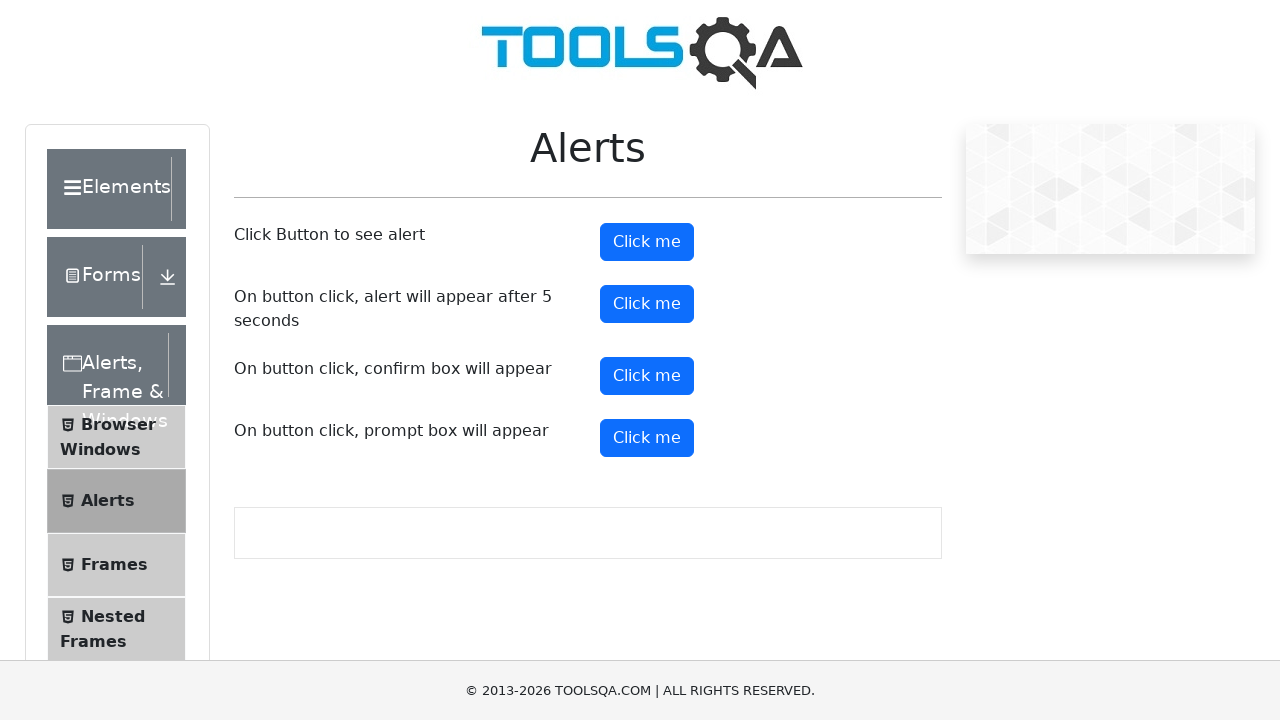

Clicked alert button to trigger simple alert at (647, 242) on #alertButton
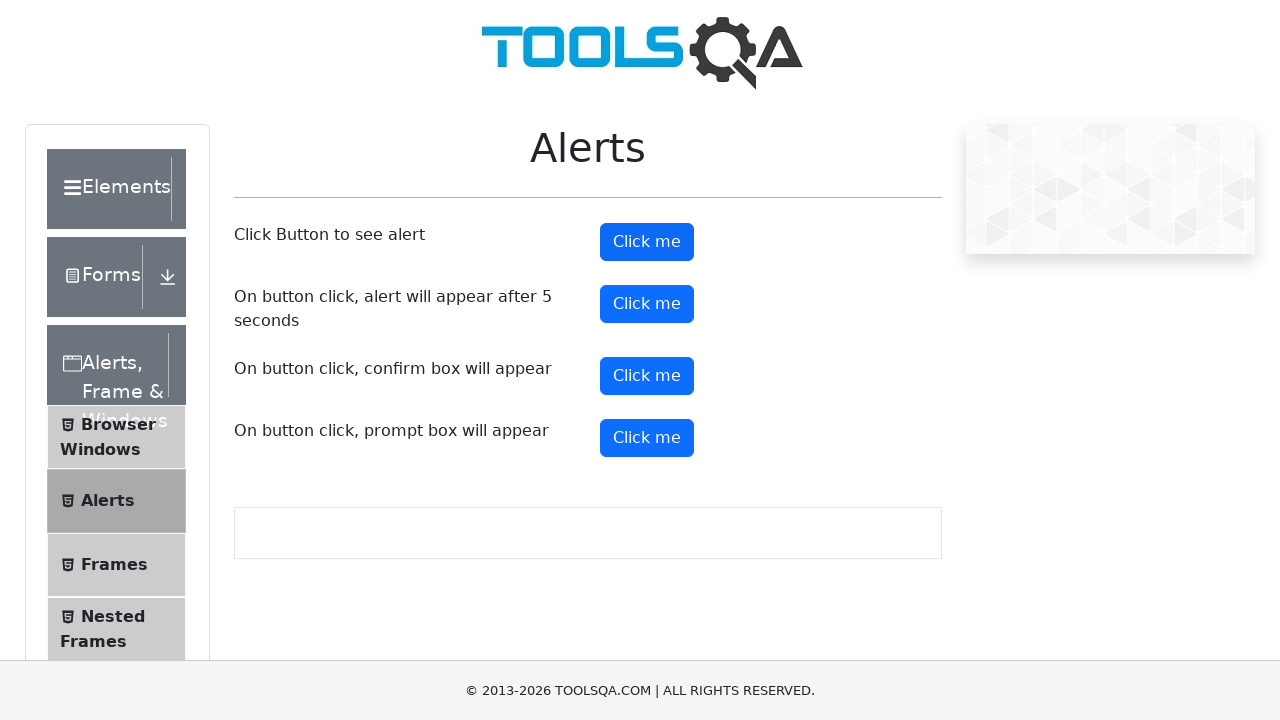

Set up dialog handler to accept simple alert
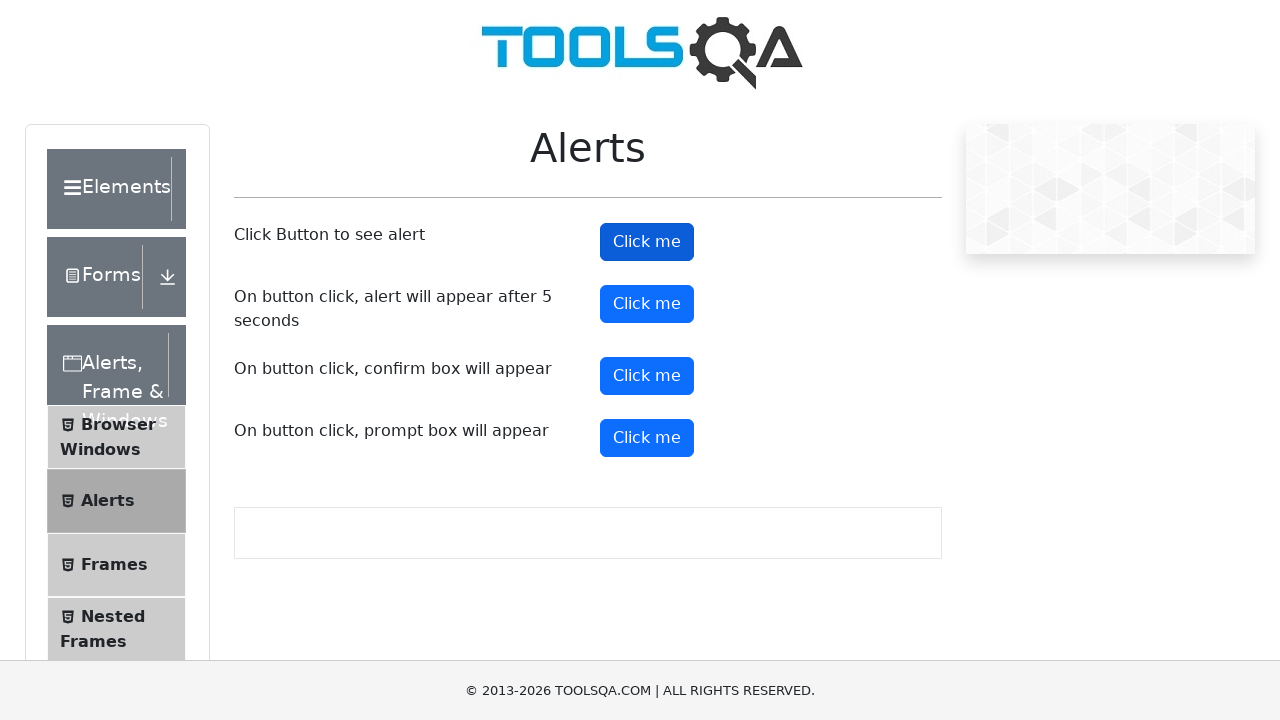

Clicked prompt button to trigger prompt alert at (647, 438) on #promtButton
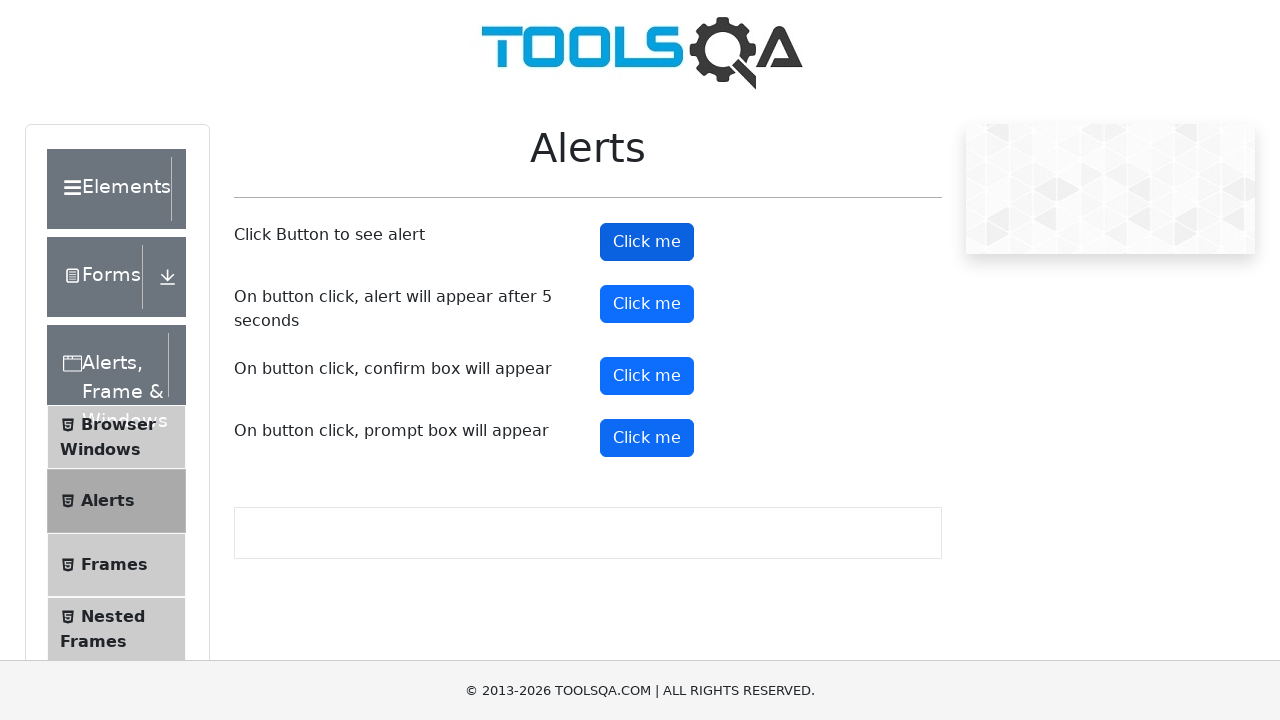

Set up dialog handler to accept prompt alert with text 'Mansoor'
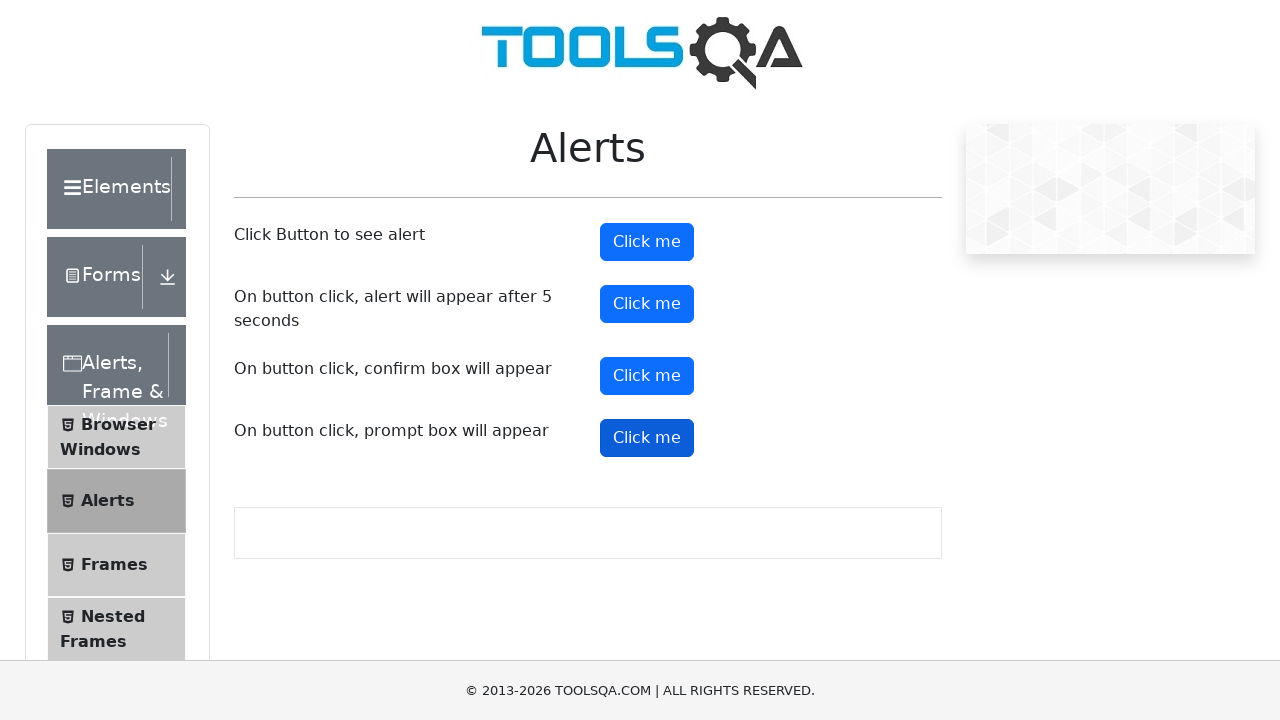

Clicked confirm button to trigger confirmation alert at (647, 376) on #confirmButton
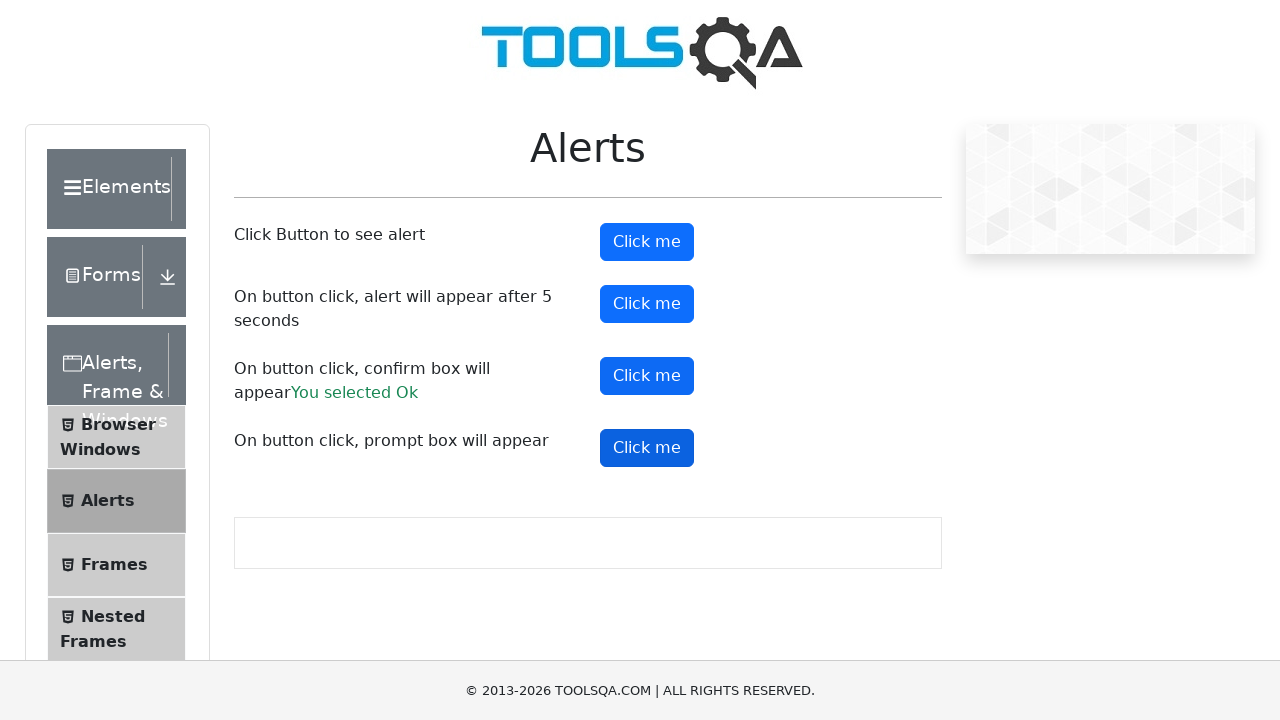

Set up dialog handler to accept confirmation alert
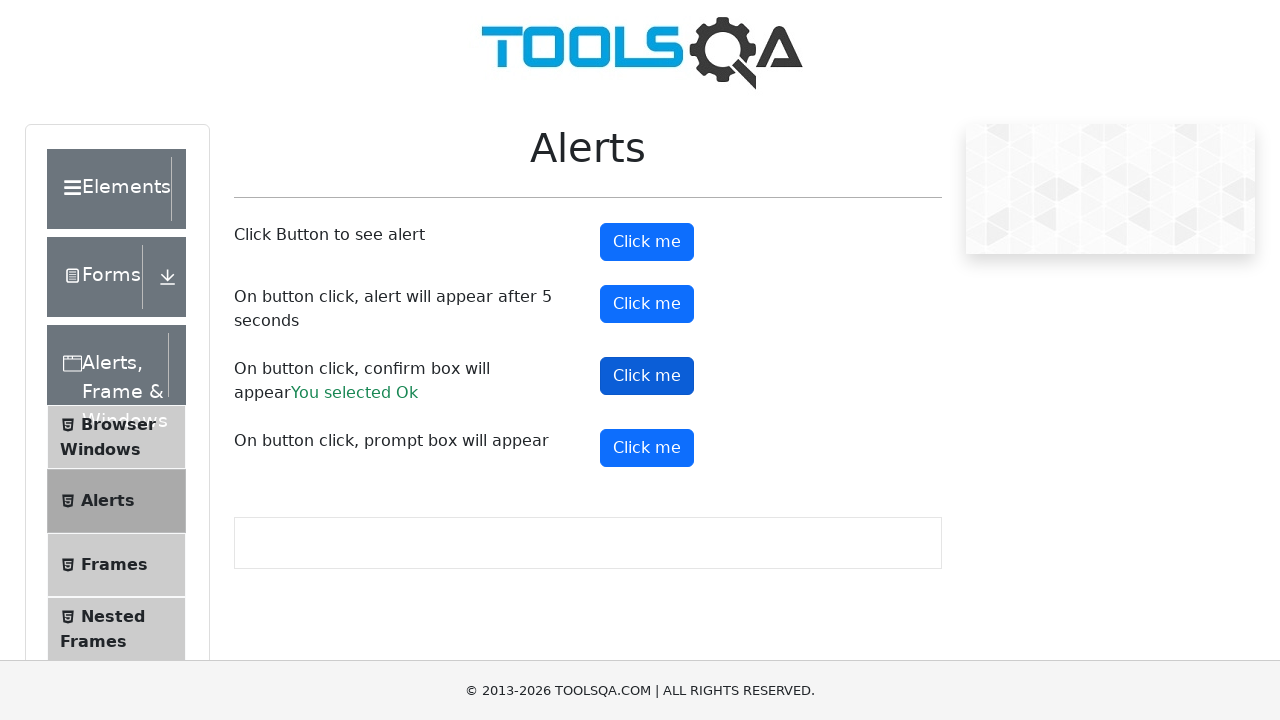

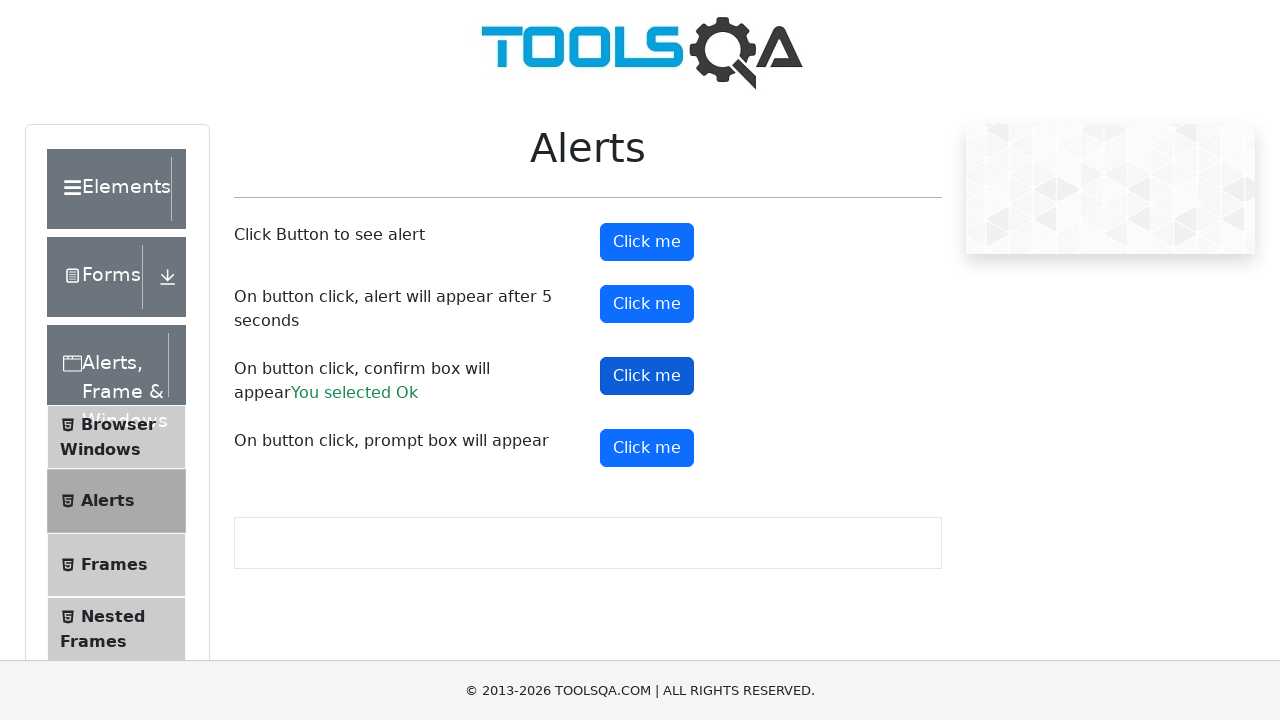